Navigates to the omayo blogspot test page and verifies the page loads successfully by checking the current URL.

Starting URL: https://omayo.blogspot.com/

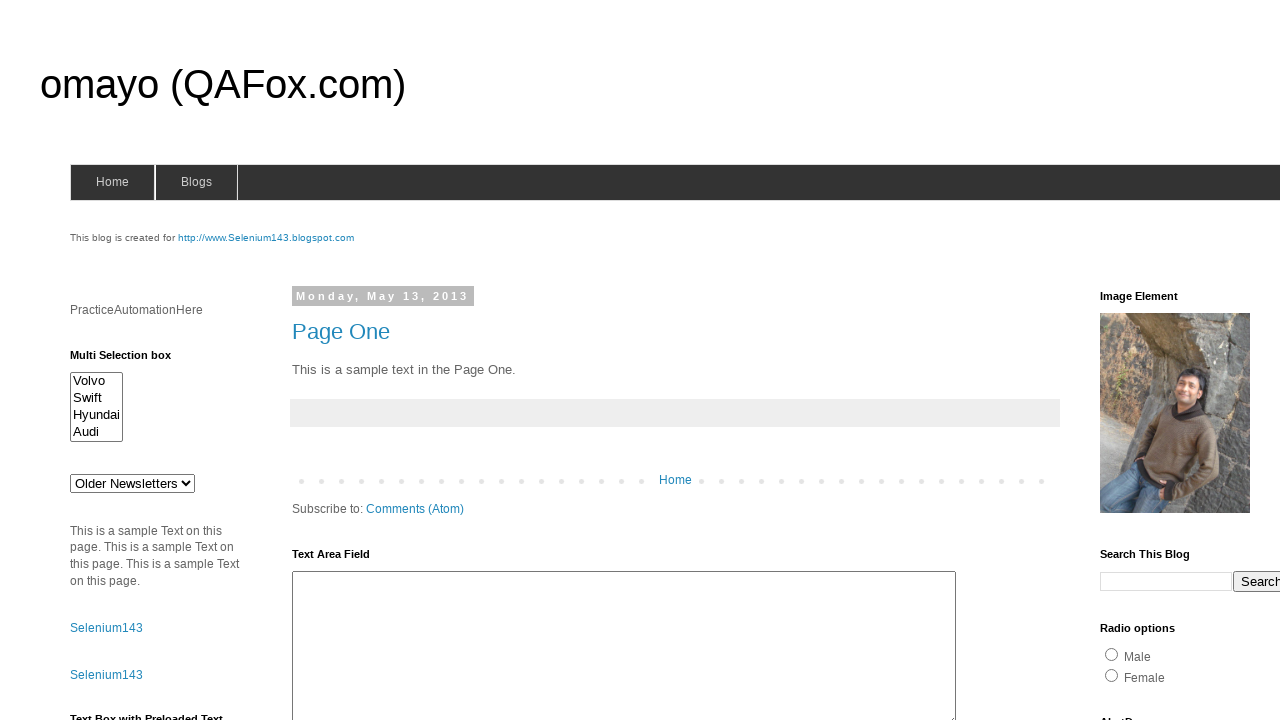

Navigated to omayo.blogspot.com
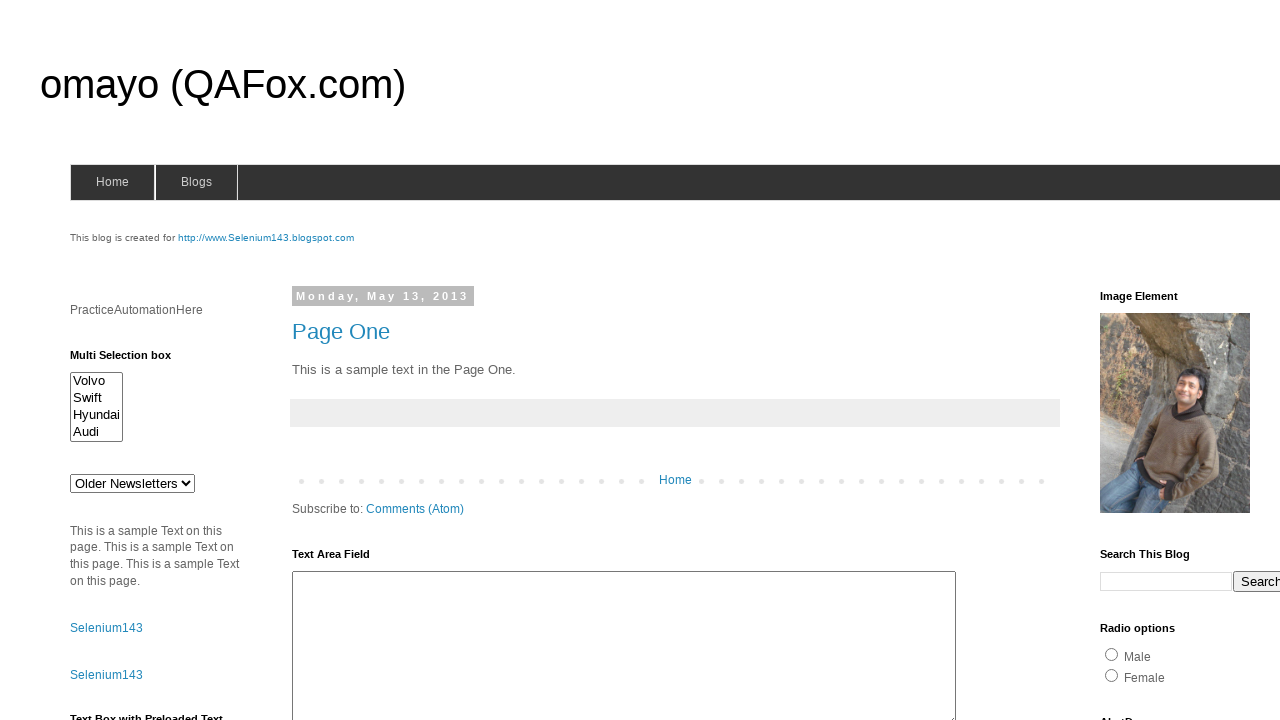

Page fully loaded (domcontentloaded state reached)
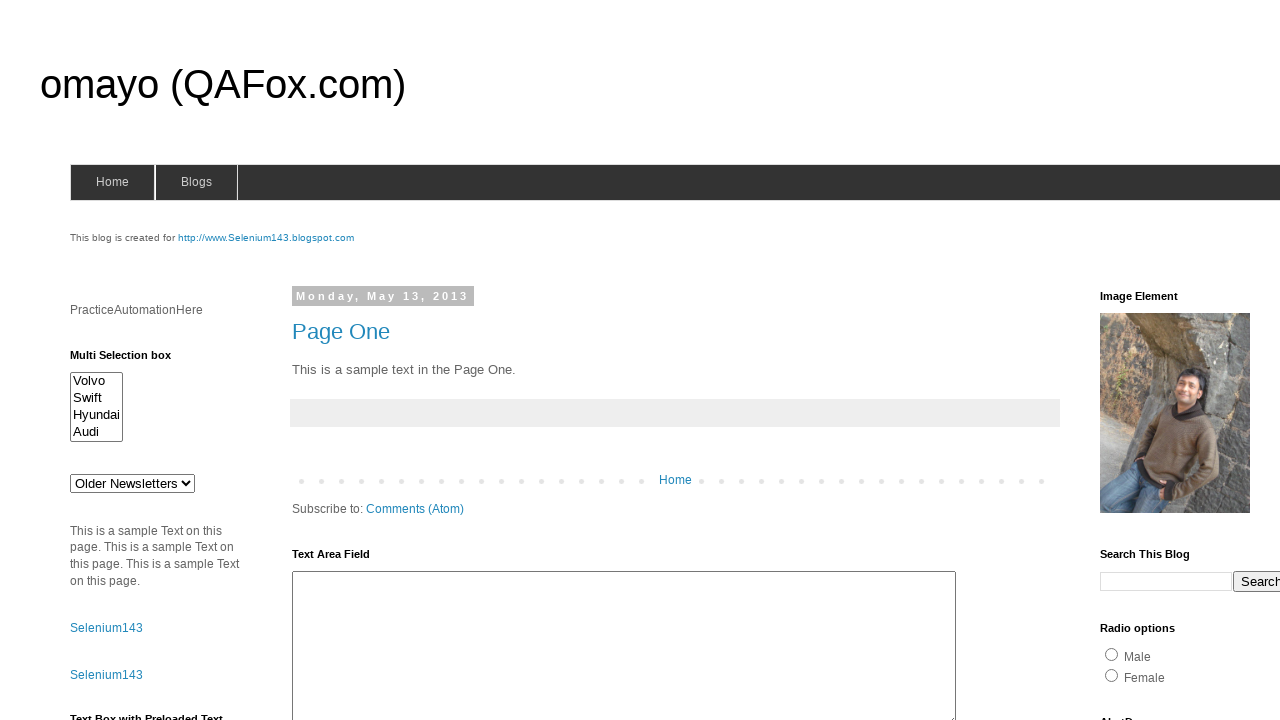

Verified current URL contains 'omayo.blogspot.com'
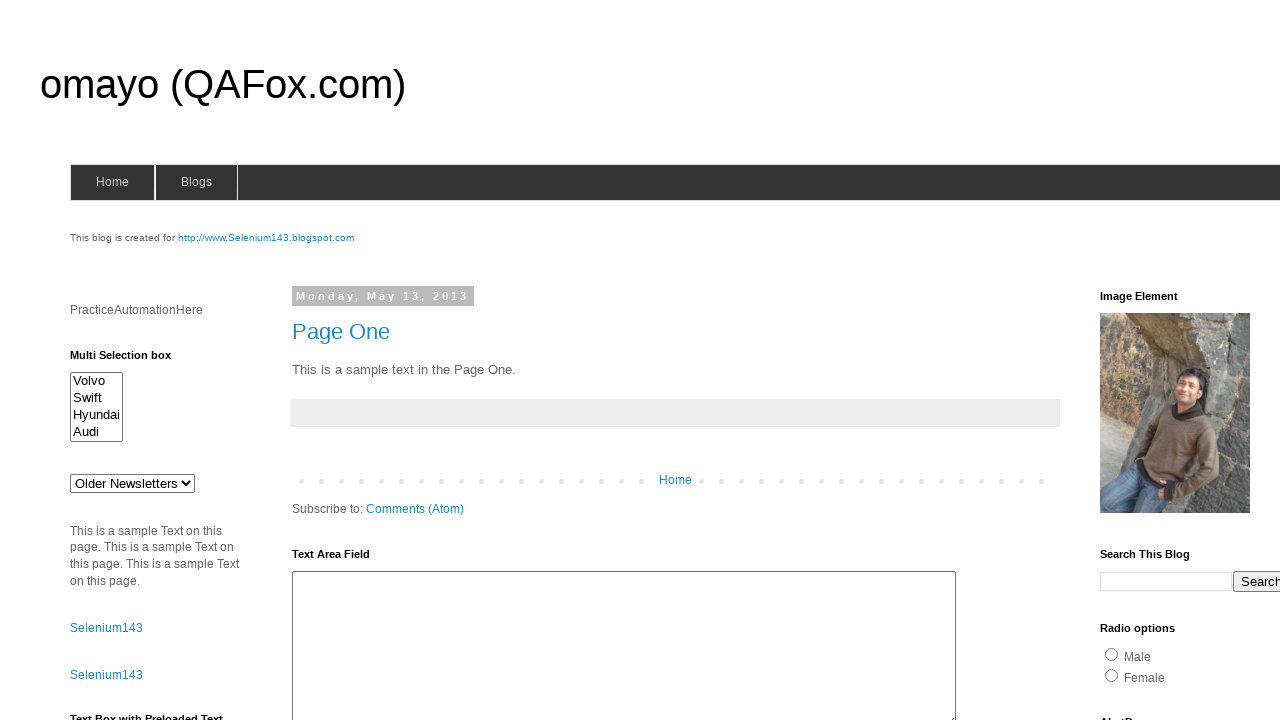

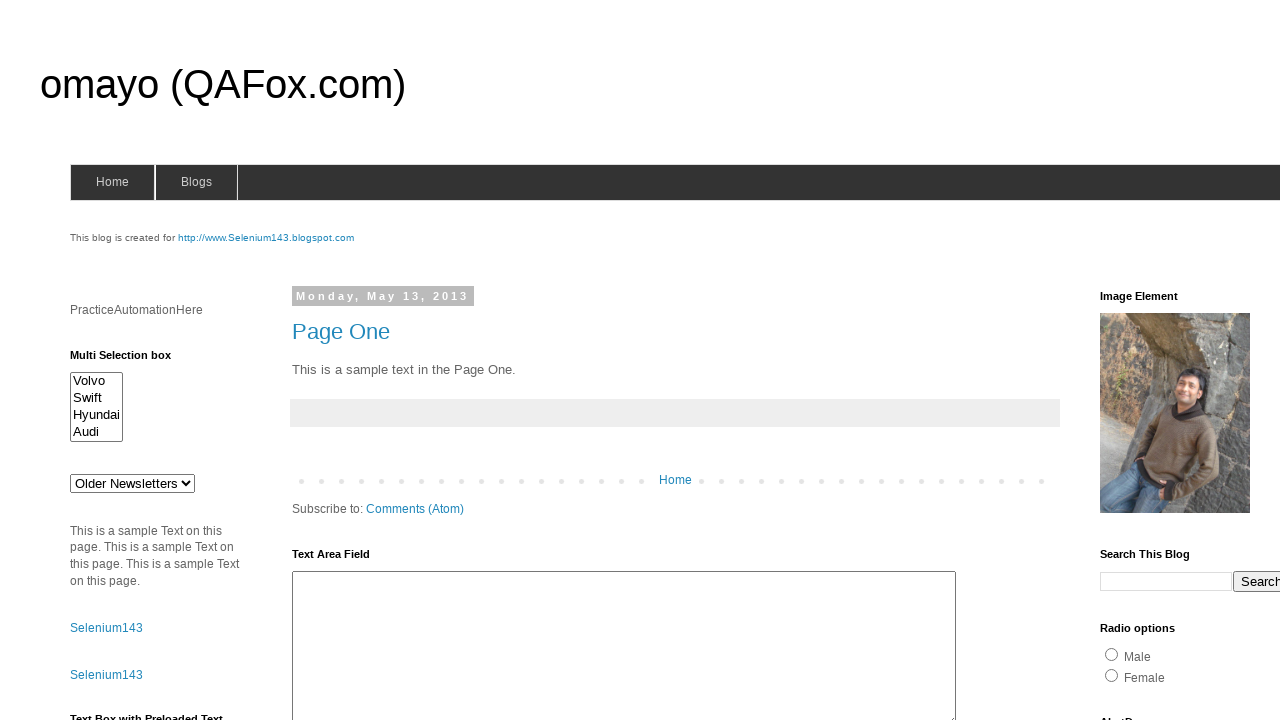